Tests that clicking the Due column header sorts the table data in ascending order by verifying the dollar amounts are in ascending sequence

Starting URL: http://the-internet.herokuapp.com/tables

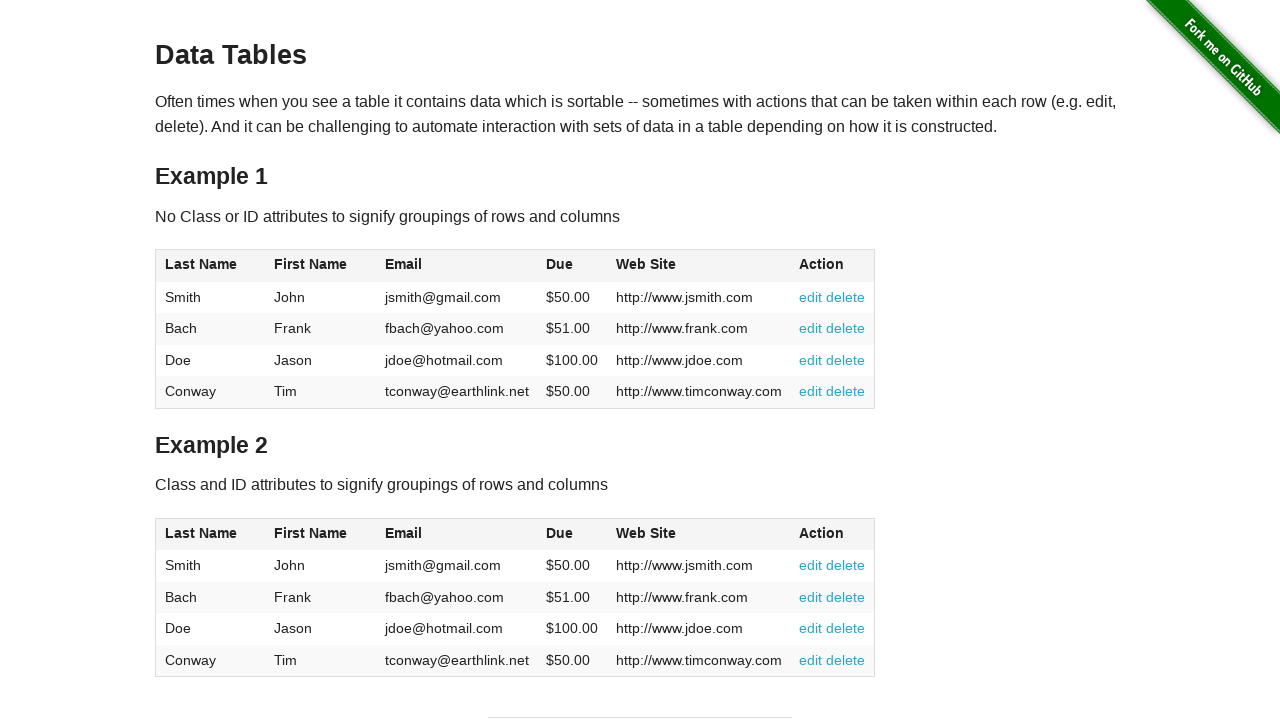

Clicked Due column header to sort table in ascending order at (572, 266) on #table1 thead tr th:nth-of-type(4)
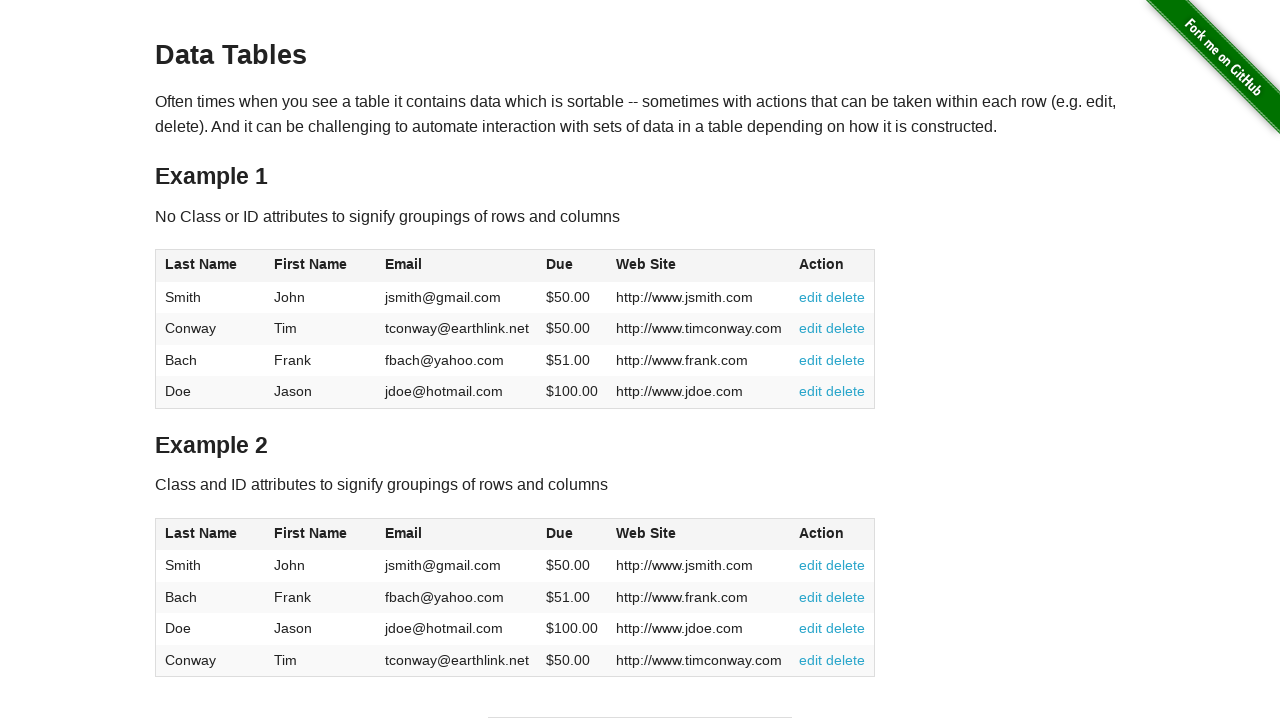

Table data loaded and Due column is visible
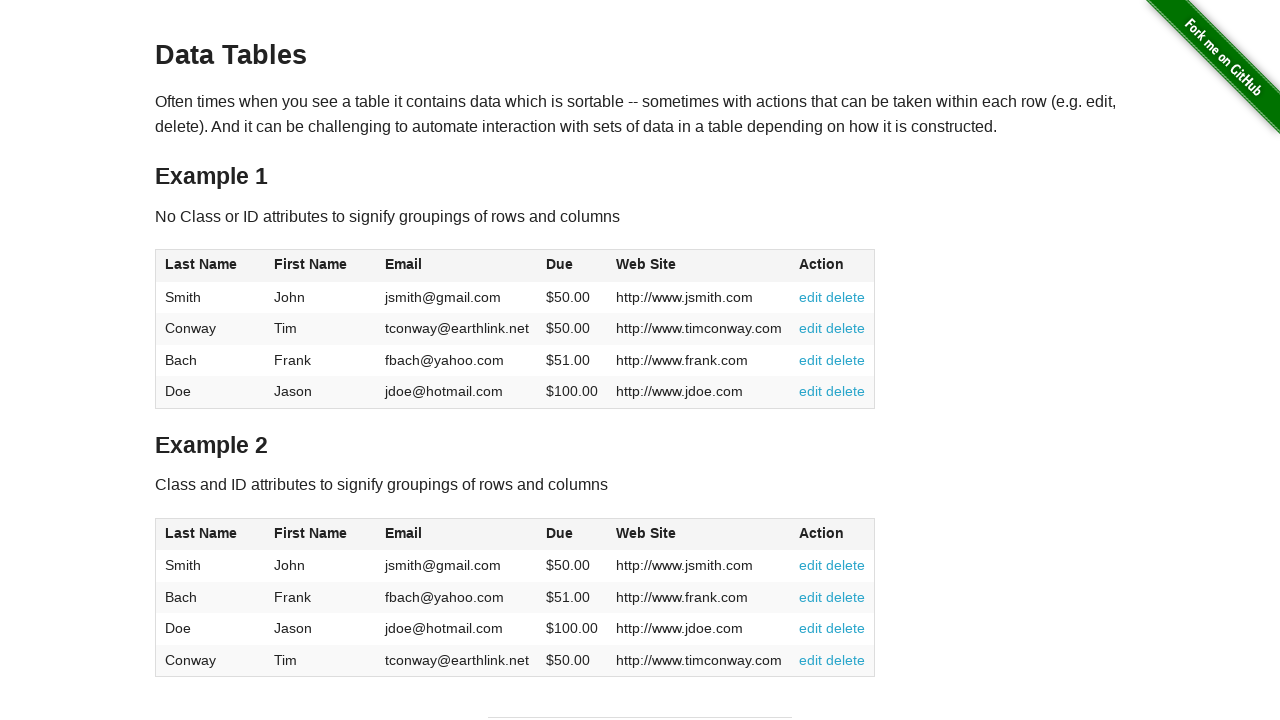

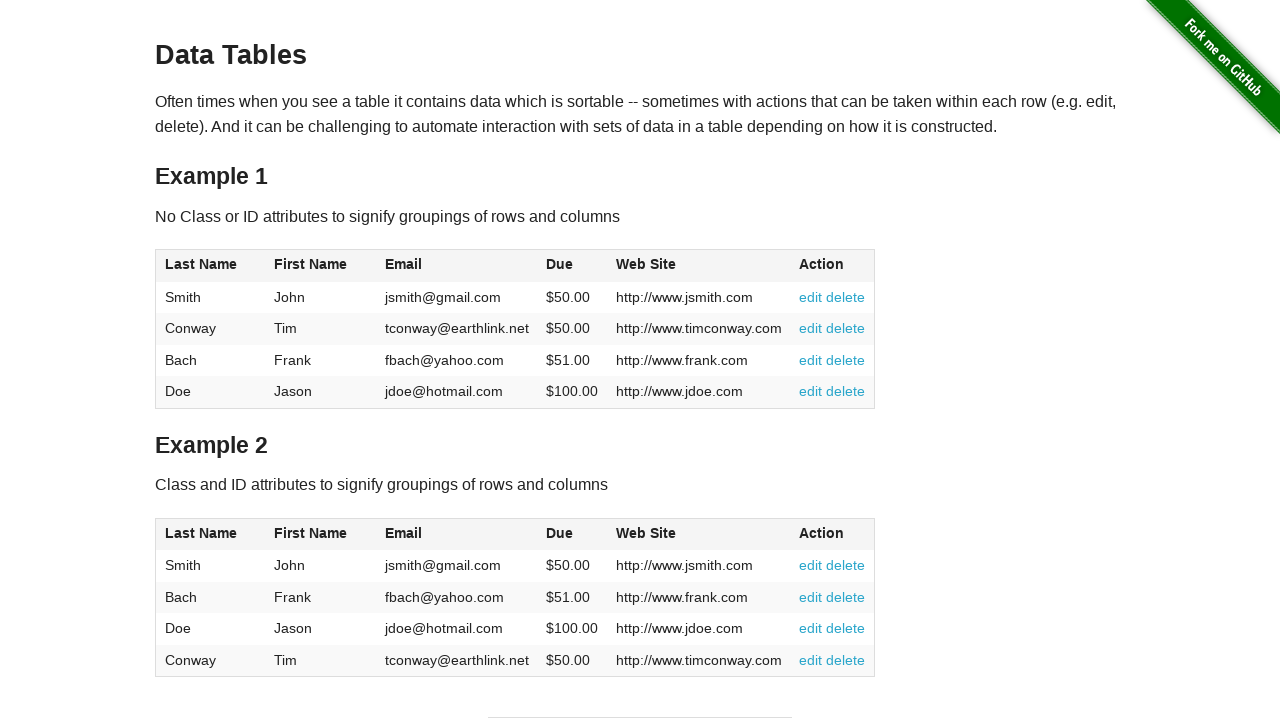